Tests auto-suggestion functionality by typing "Pa" in the autocomplete field and selecting "Pakistan" from the dropdown suggestions

Starting URL: https://rahulshettyacademy.com/AutomationPractice/

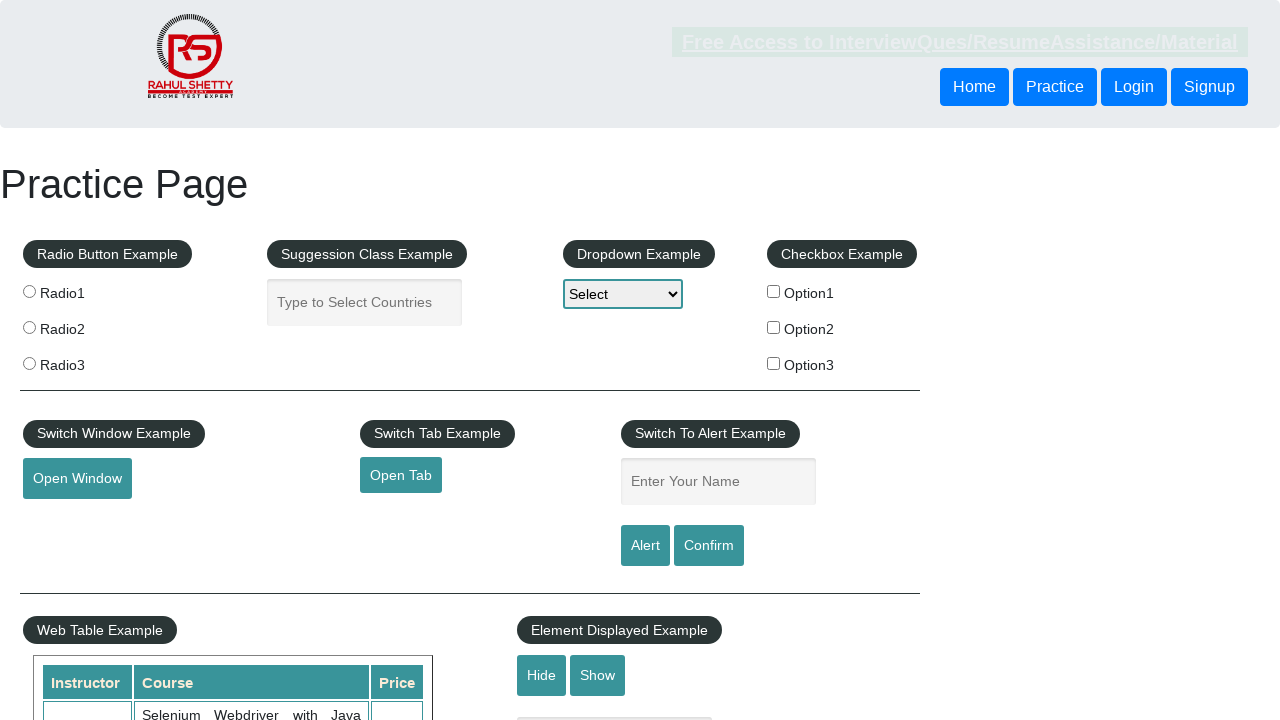

Typed 'Pa' in the autocomplete field on #autocomplete
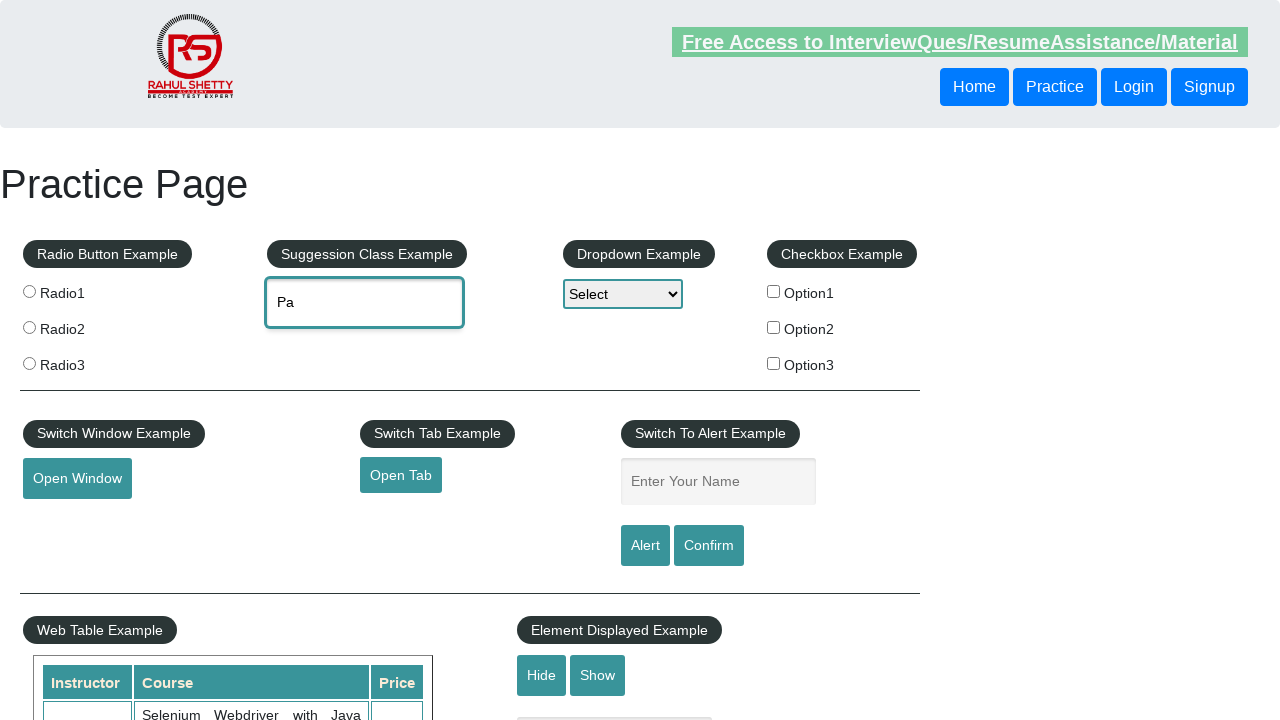

Auto-suggestion dropdown appeared with country options
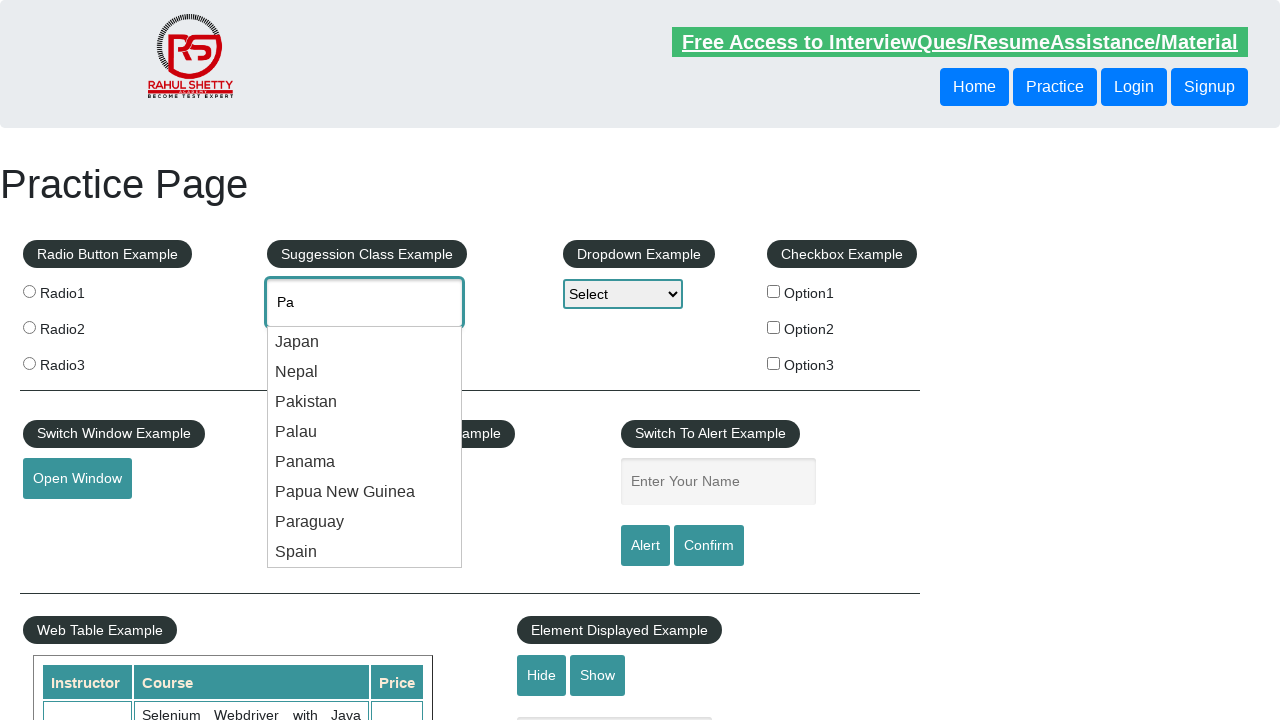

Retrieved 8 country suggestions from dropdown
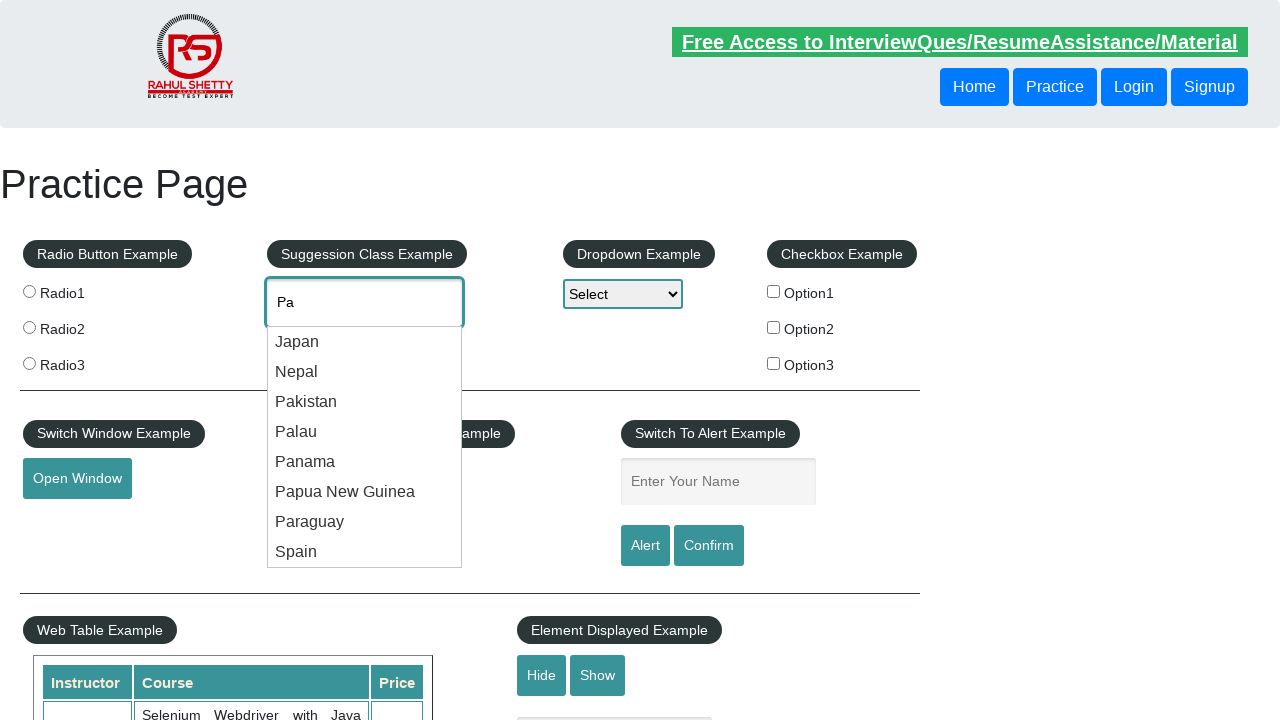

Selected 'Pakistan' from the dropdown suggestions at (365, 402) on xpath=//ul[@id='ui-id-1']/li >> nth=2
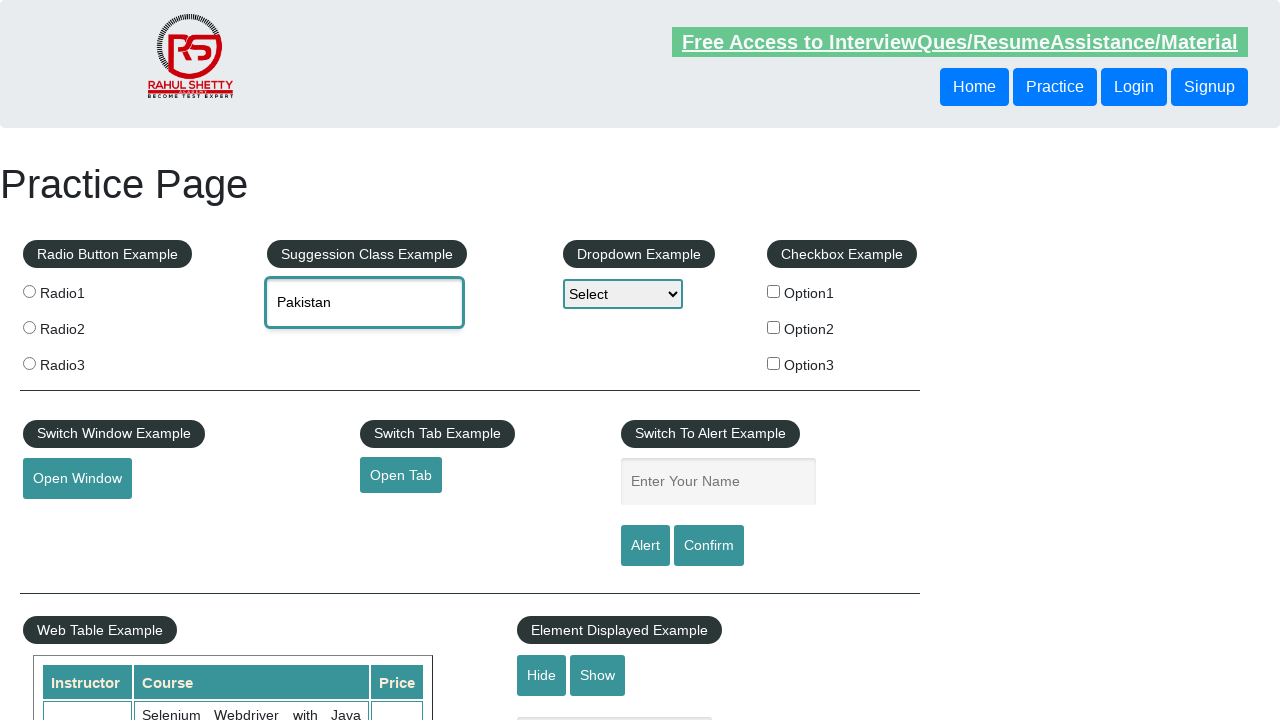

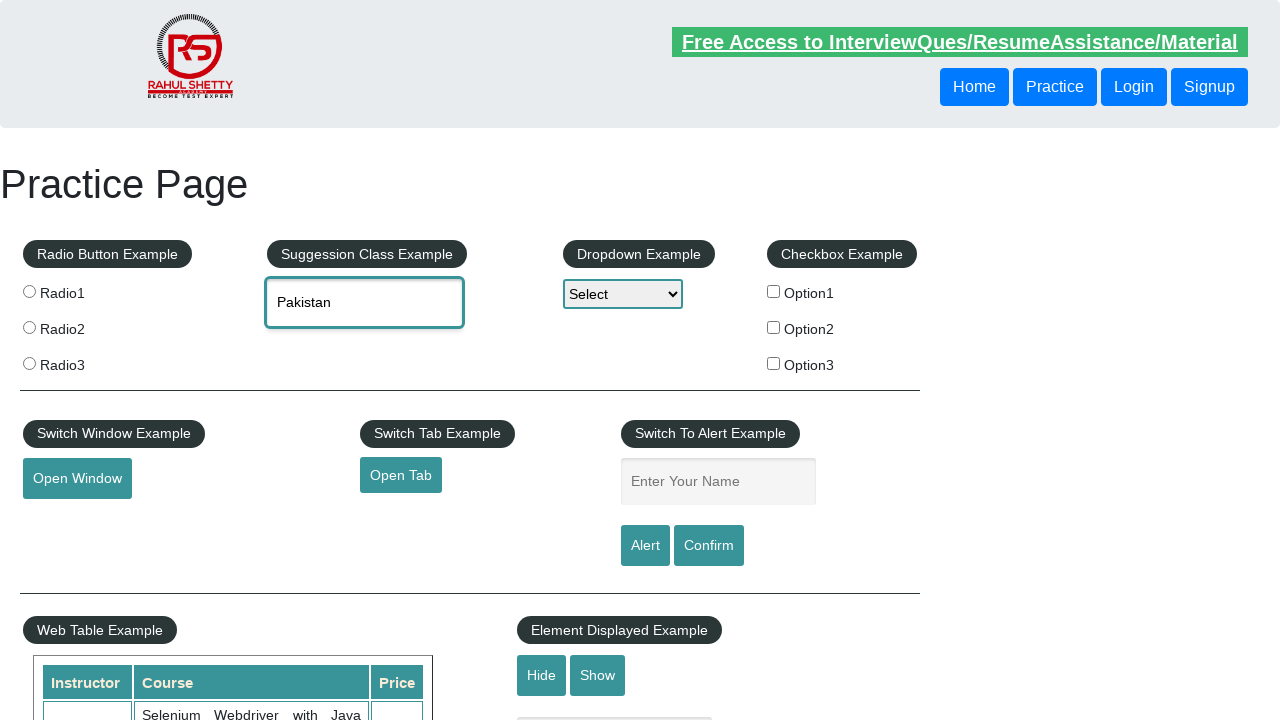